Tests a registration form by filling in first name, last name, and email fields, then submits the form and verifies a success message is displayed.

Starting URL: http://suninjuly.github.io/registration1.html

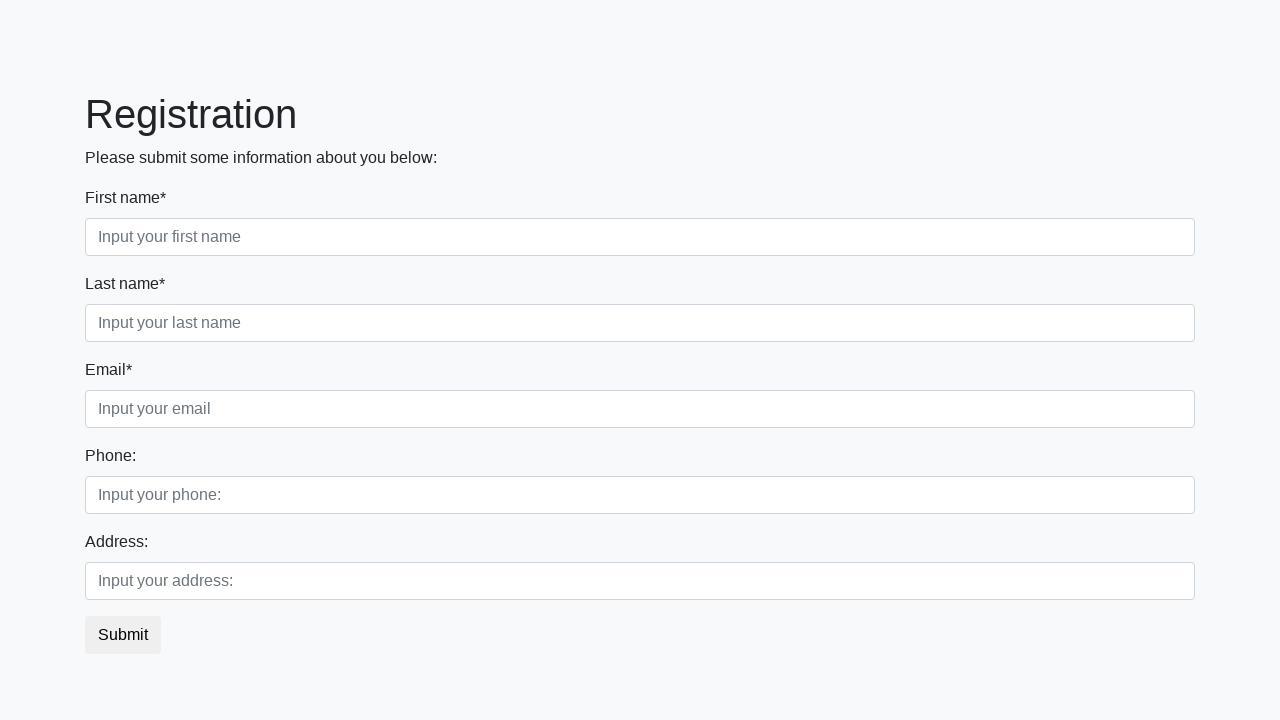

Filled first name field with 'Miguel' on [placeholder='Input your first name']
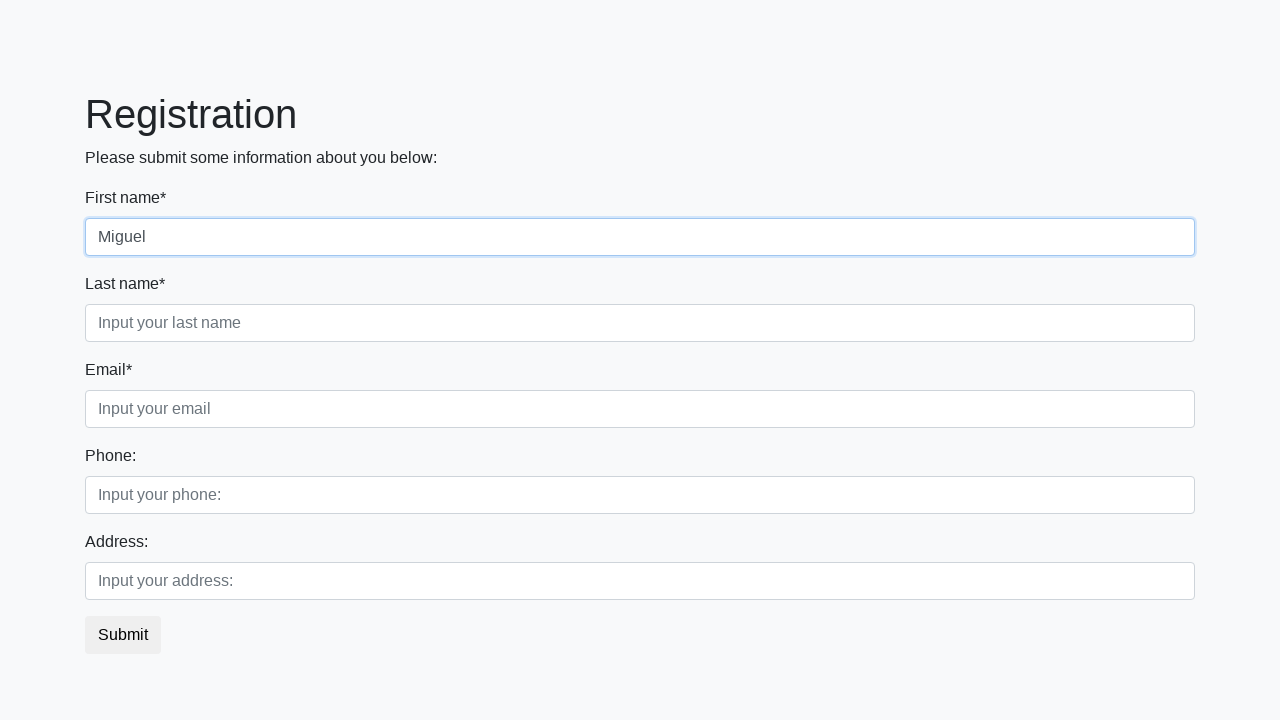

Filled last name field with 'Rodriquez' on [placeholder='Input your last name']
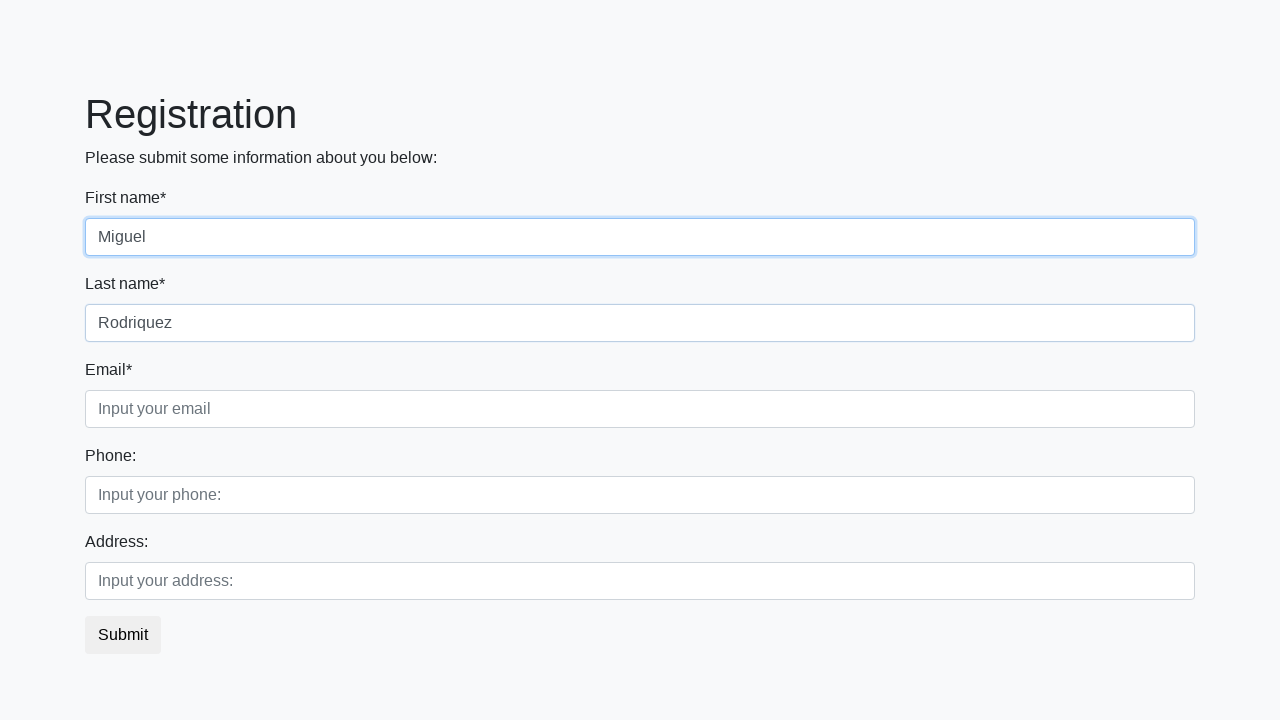

Filled email field with 'ex@mail.ru' on .third
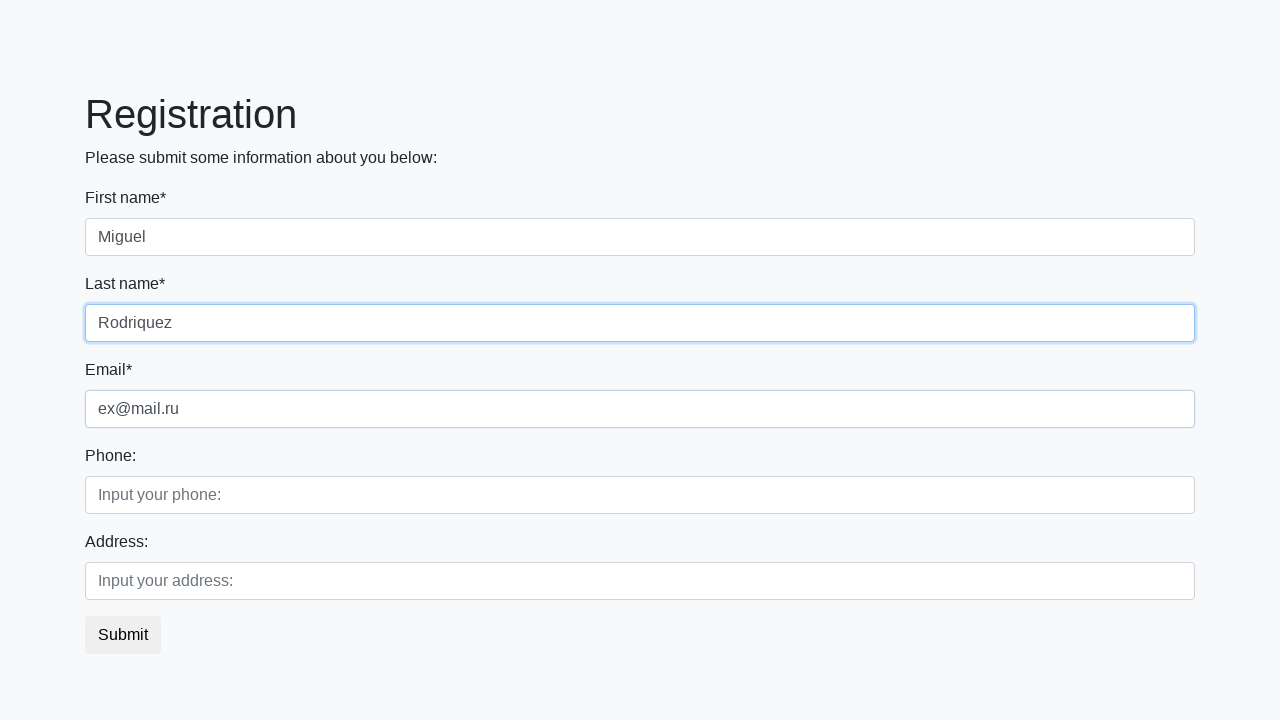

Clicked submit button at (123, 635) on button.btn
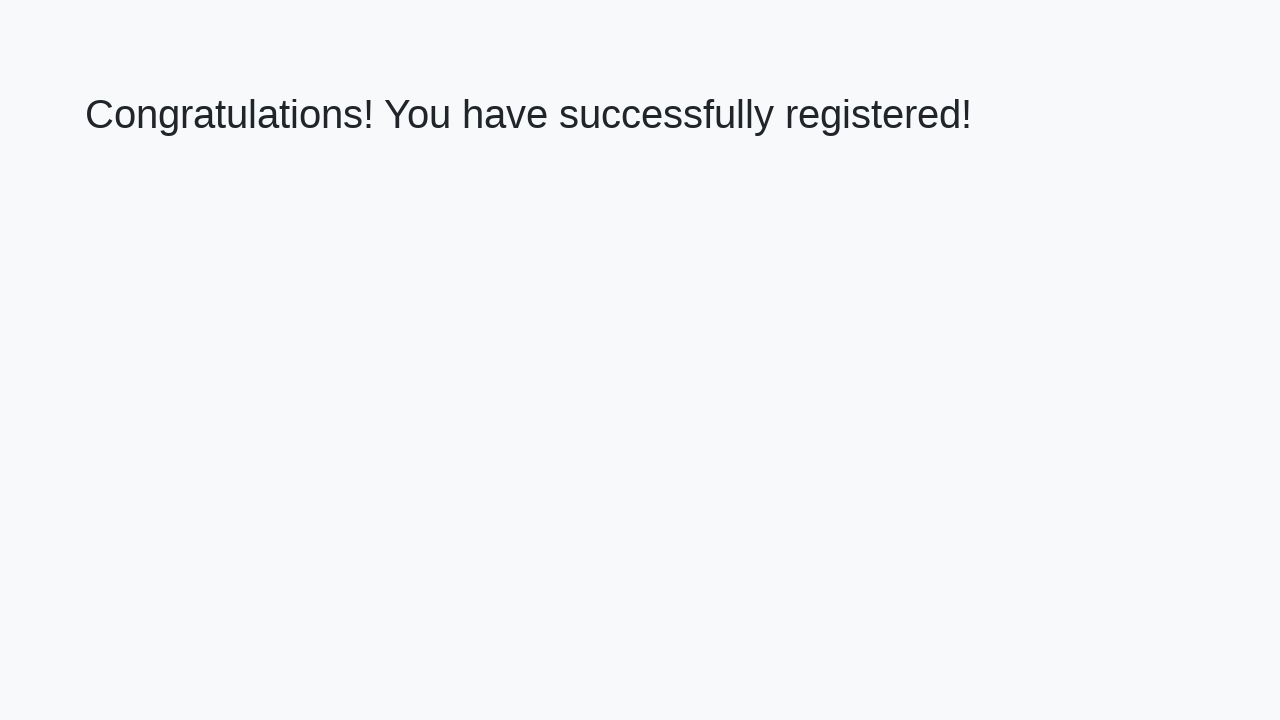

Success message heading loaded
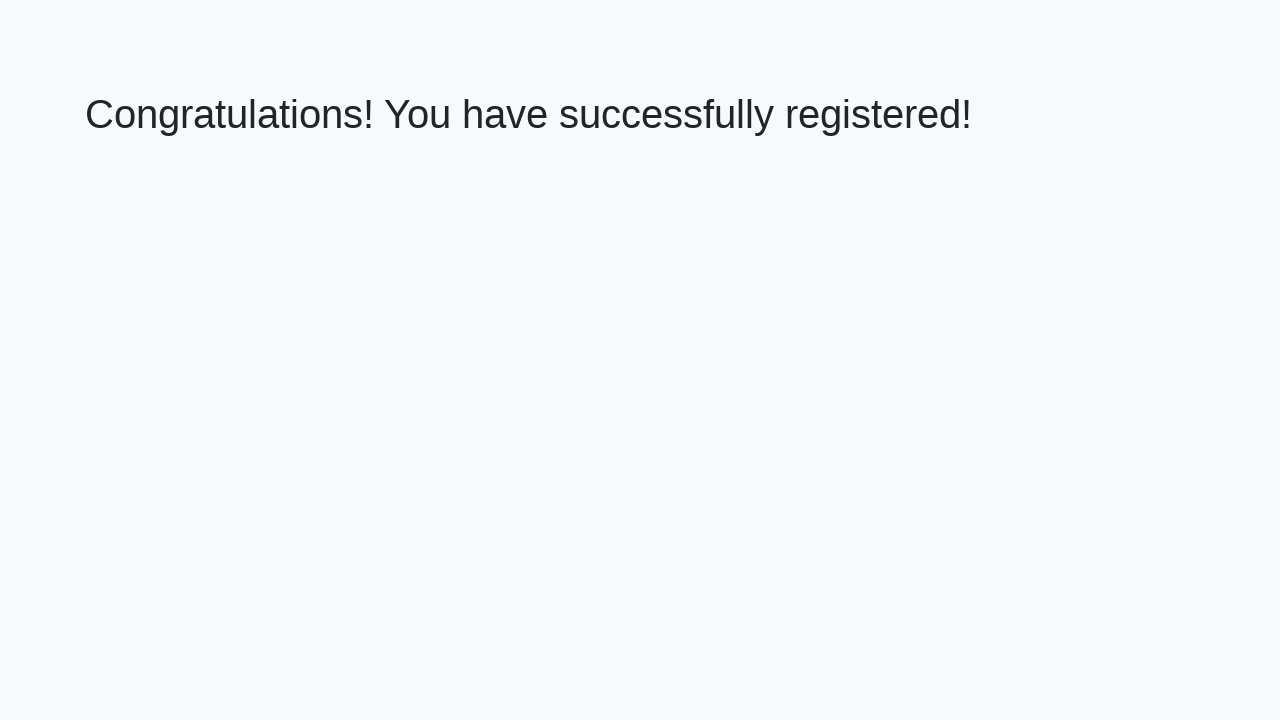

Retrieved success message text: 'Congratulations! You have successfully registered!'
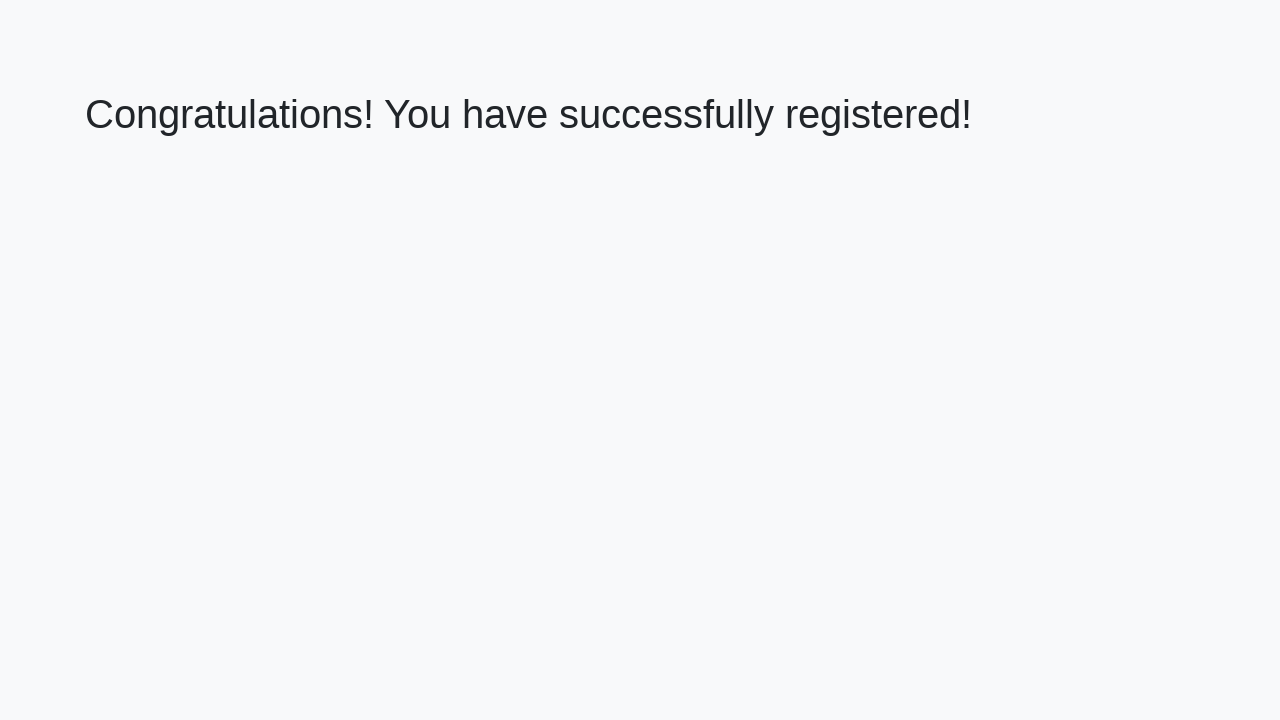

Verified success message is correct
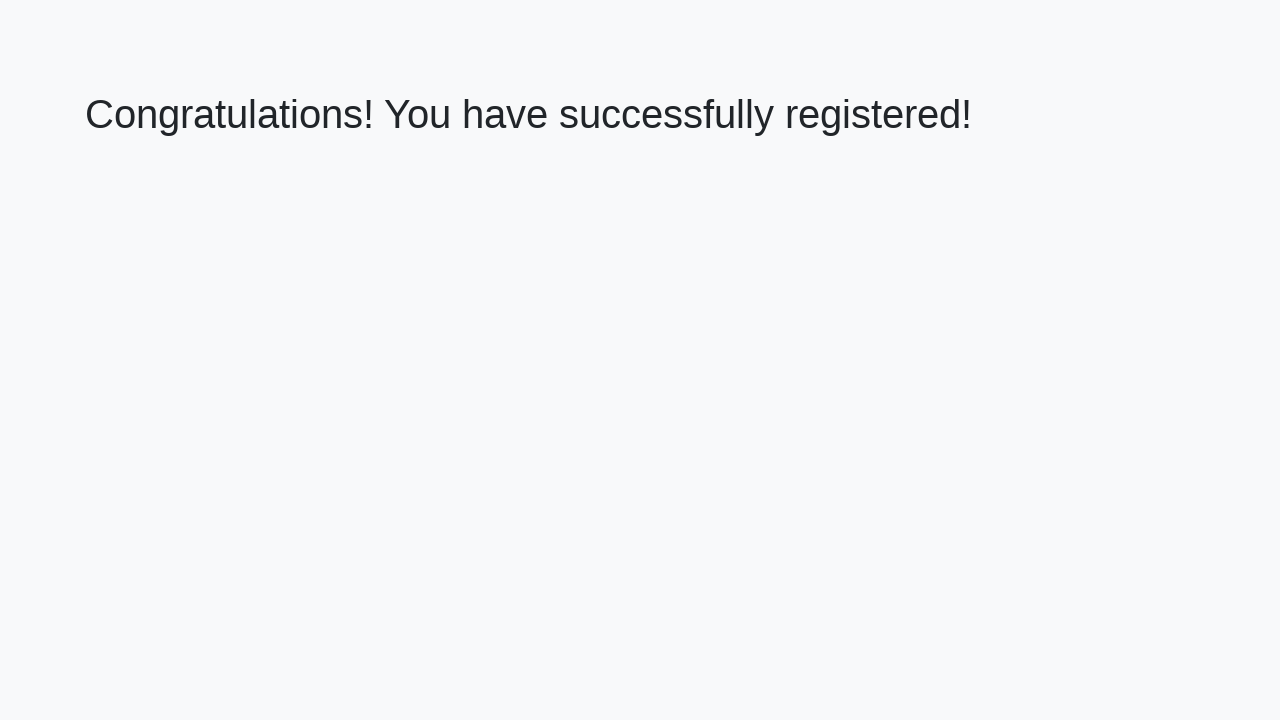

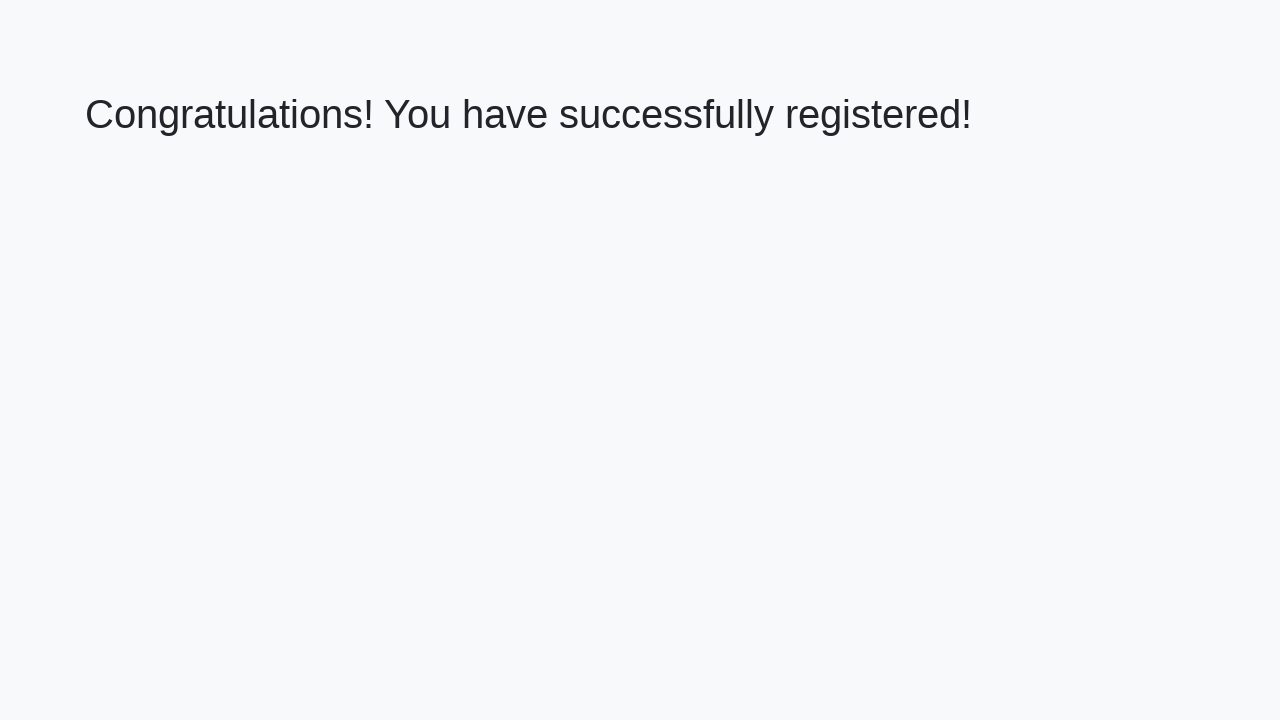